Navigates to NDTV website and verifies that images are present on the page

Starting URL: https://www.ndtv.com

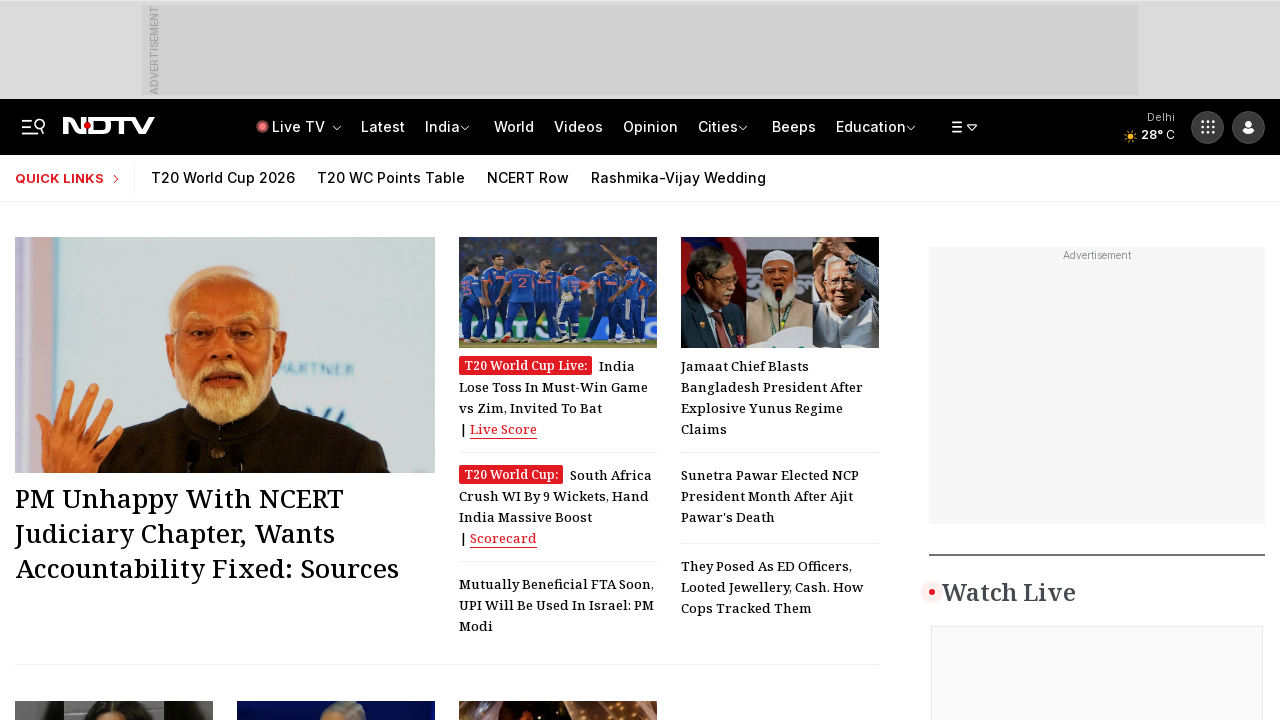

Navigated to NDTV website
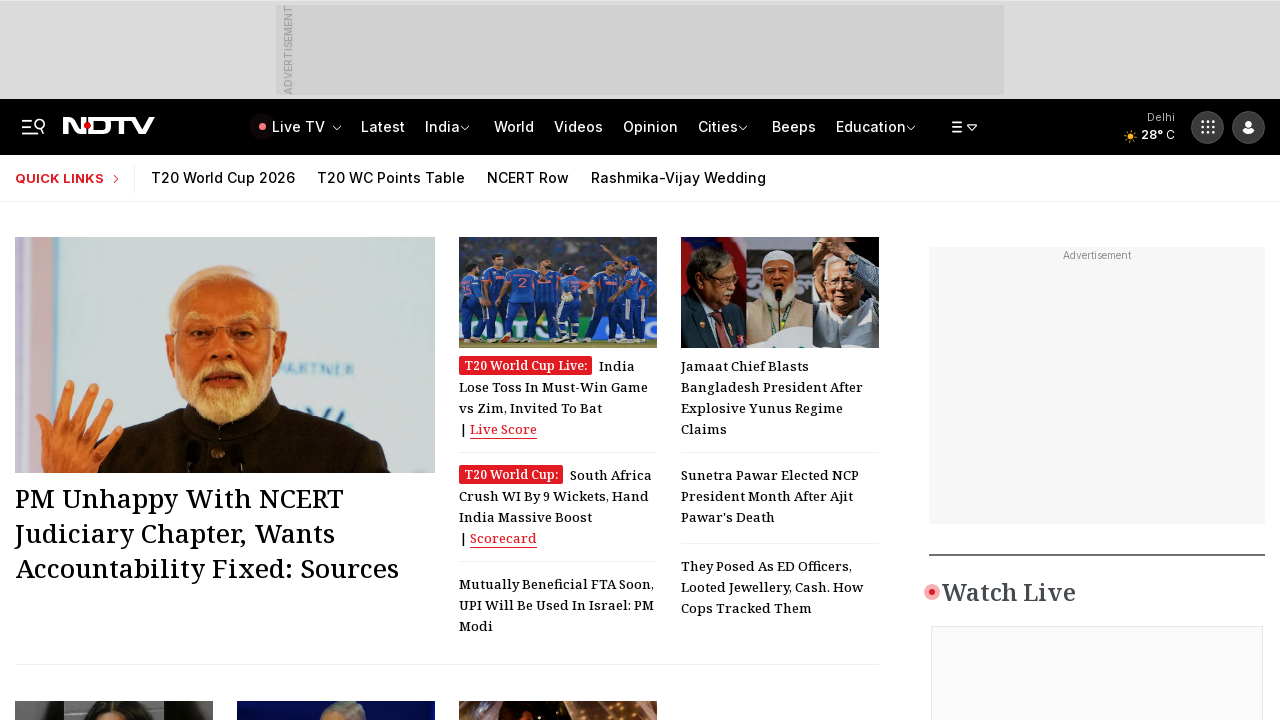

Images loaded on the page
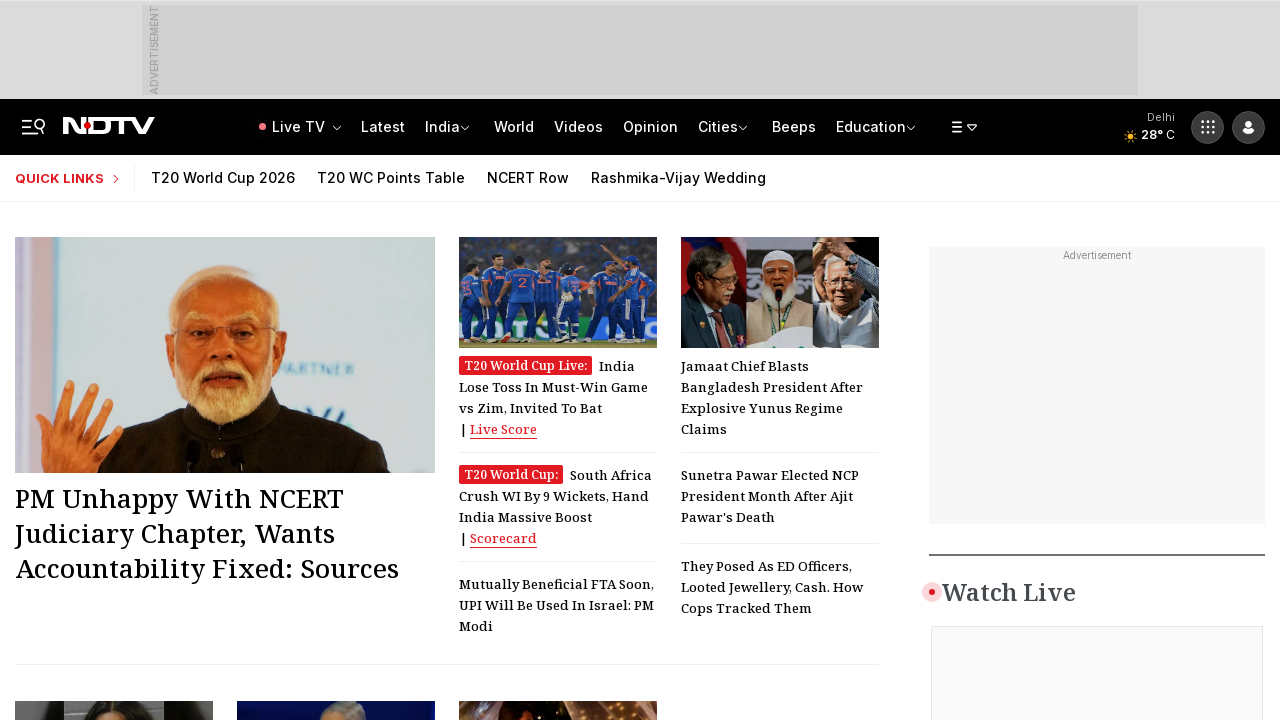

Verified that 158 images are present on the page
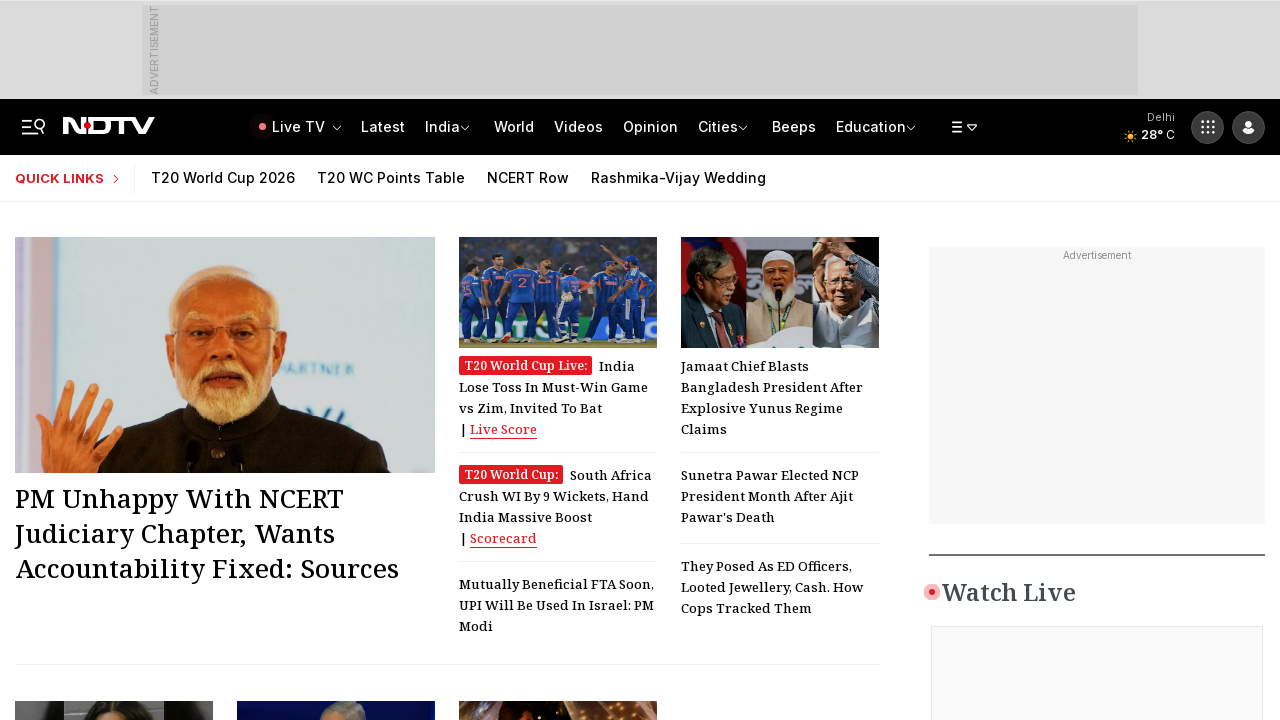

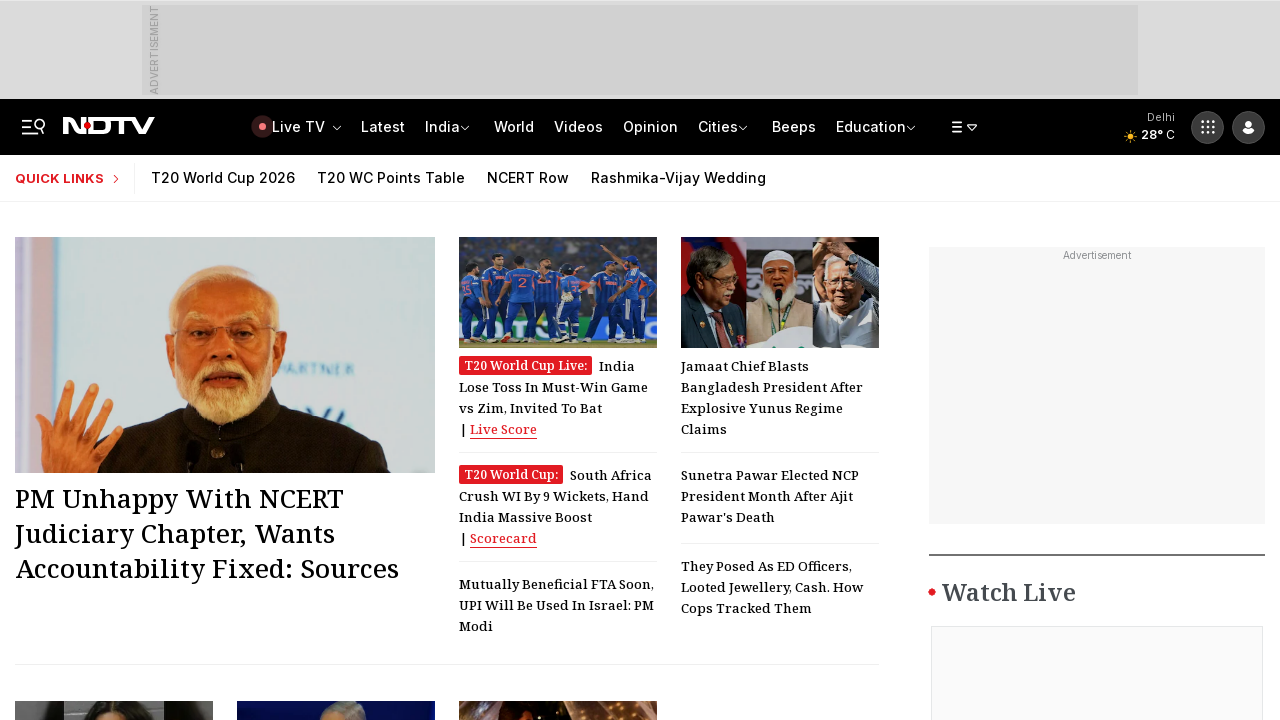